Tests weather app search functionality by entering a city name (mirpur) without country code and verifying that weather information is displayed.

Starting URL: https://tenforben.github.io/FPL/vannilaWeatherApp/index.html

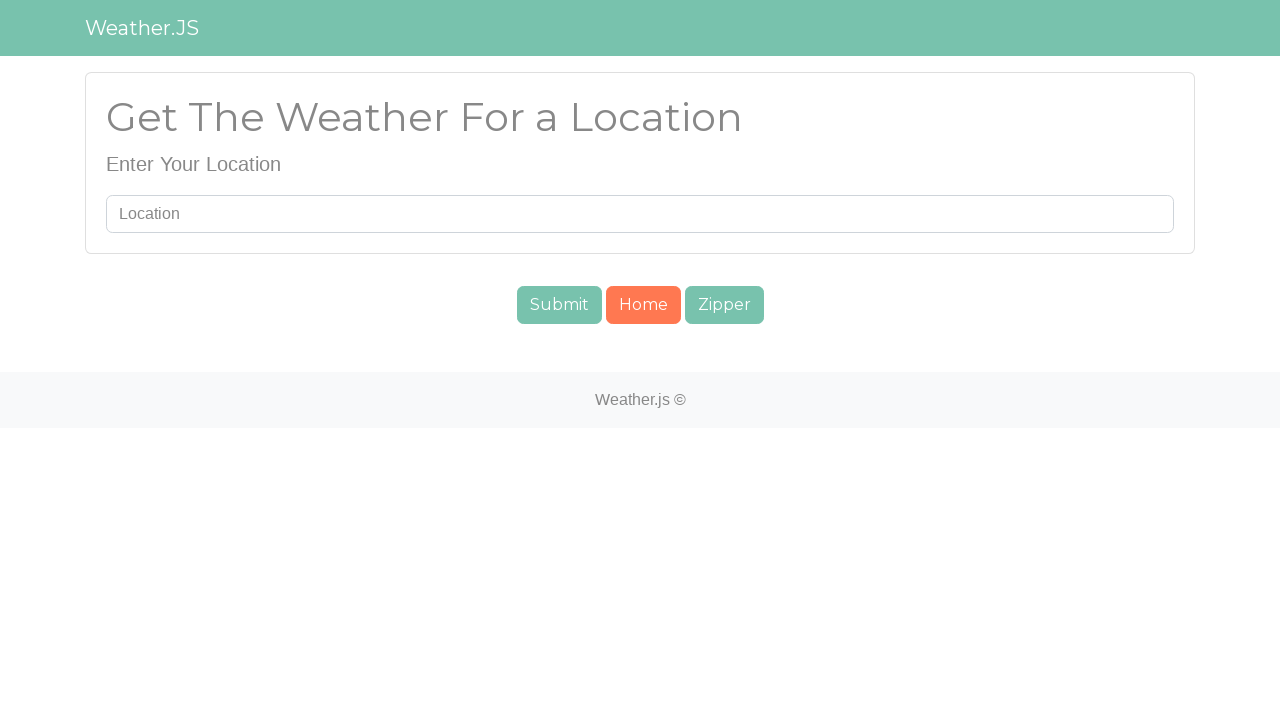

Entered 'mirpur' in the search field on #searchUser
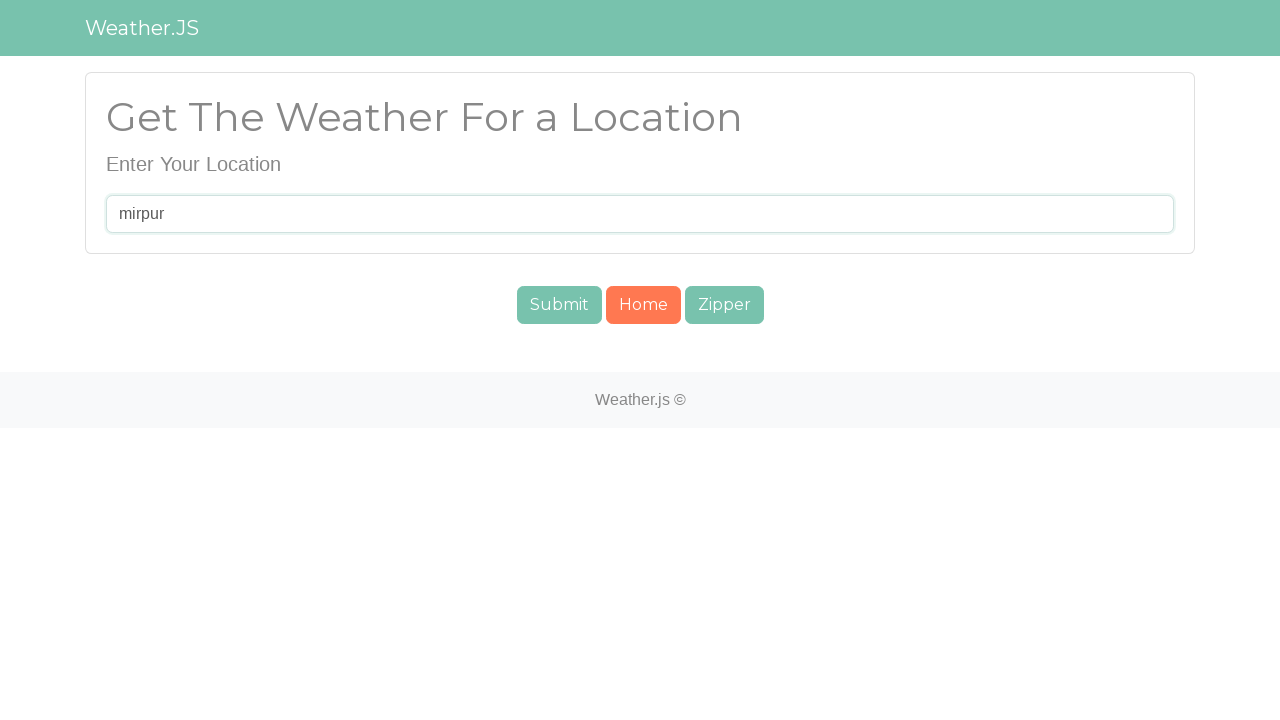

Clicked submit button to search for weather at (559, 305) on #submit
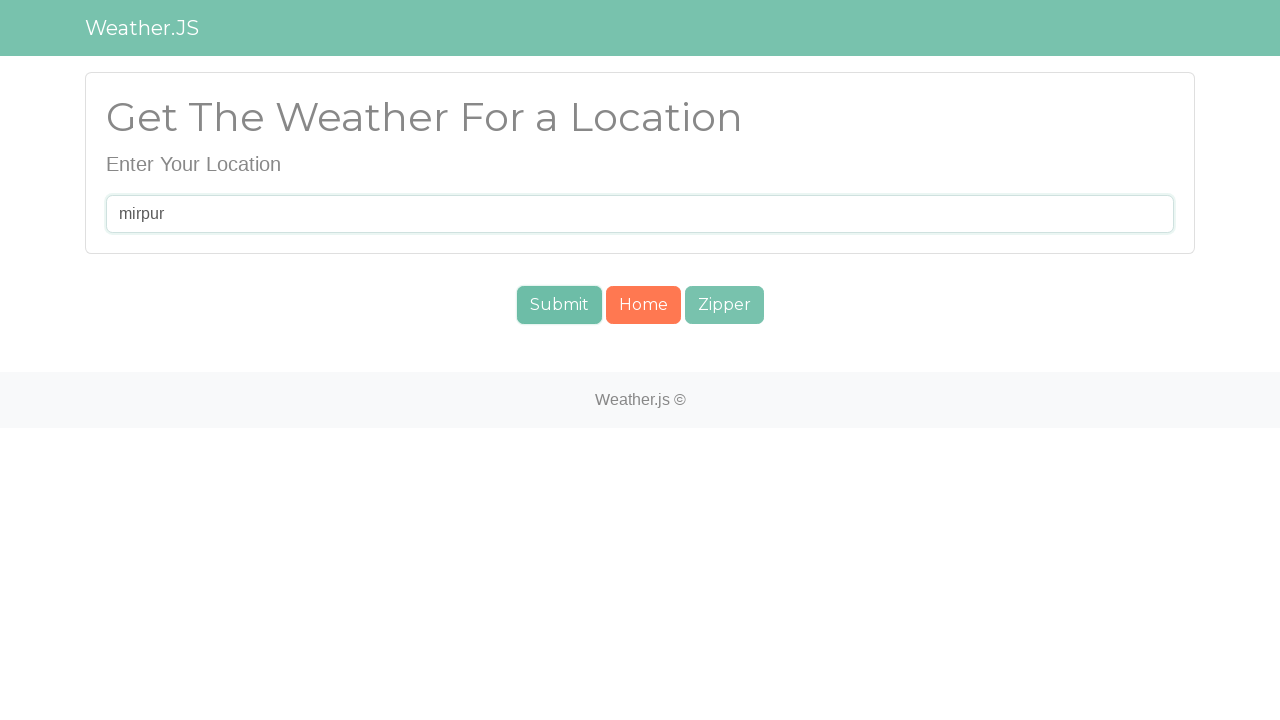

Weather information container loaded
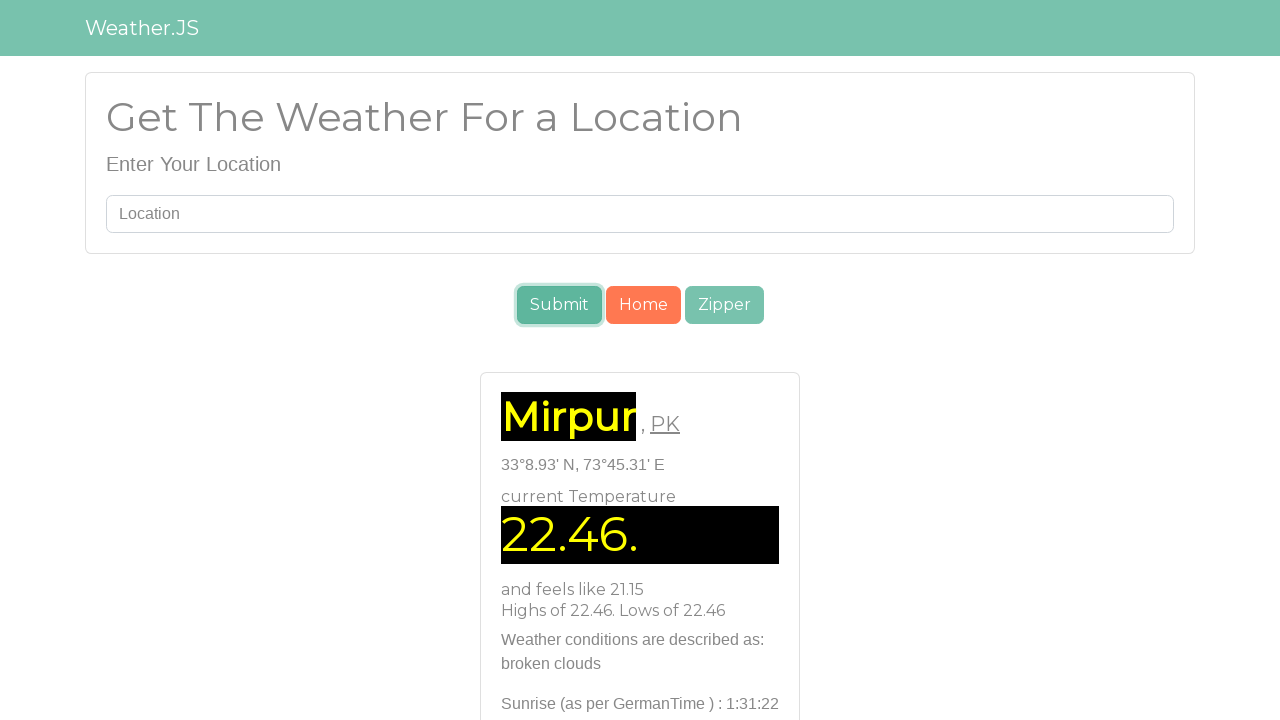

Temperature display element loaded
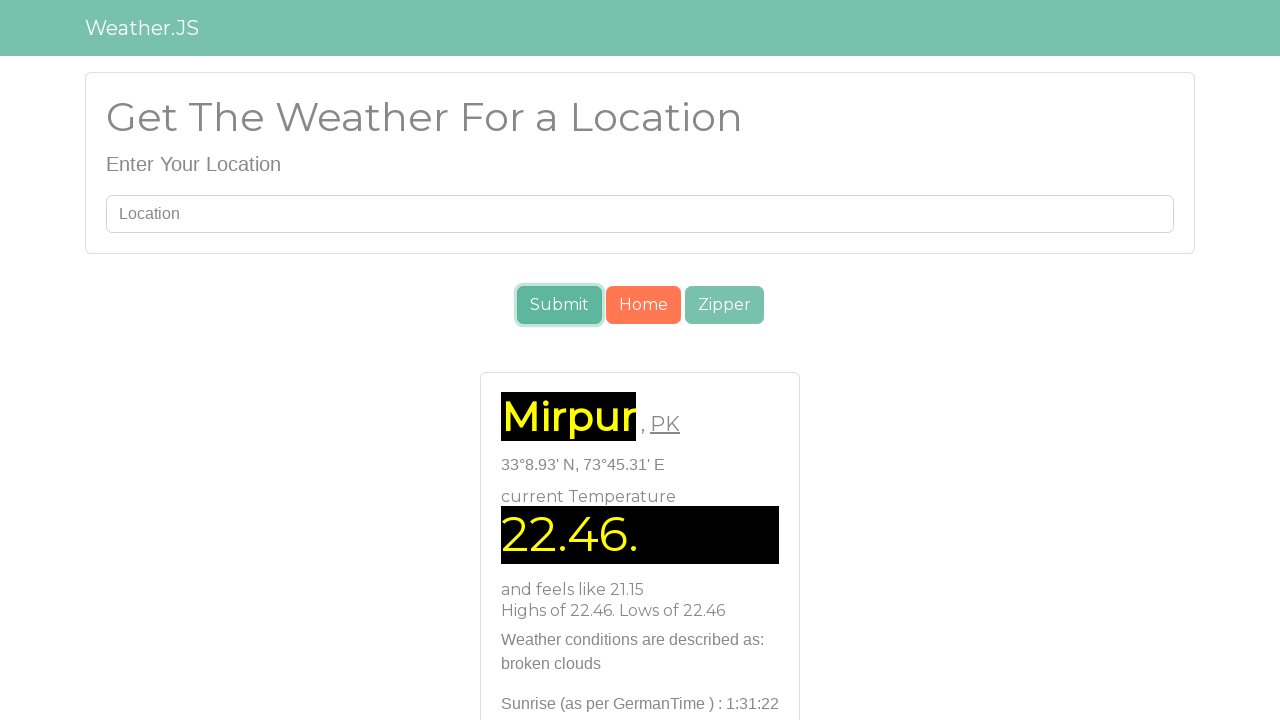

Country/location information element loaded
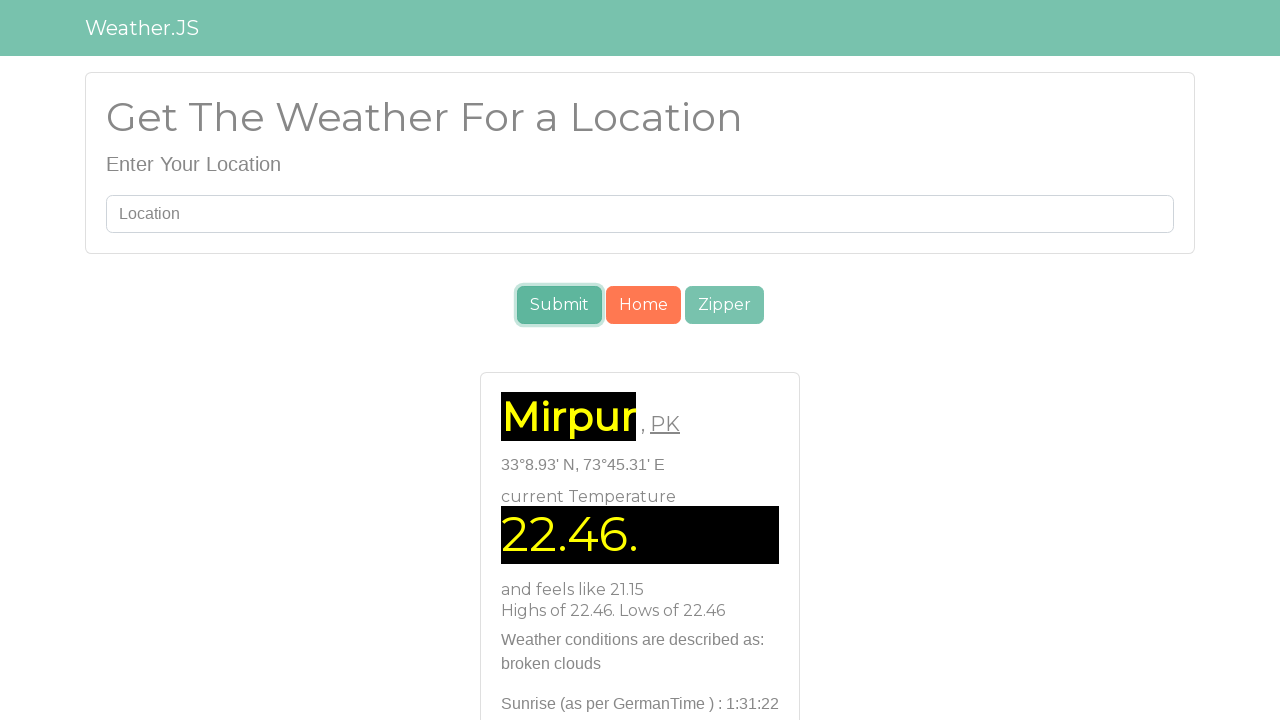

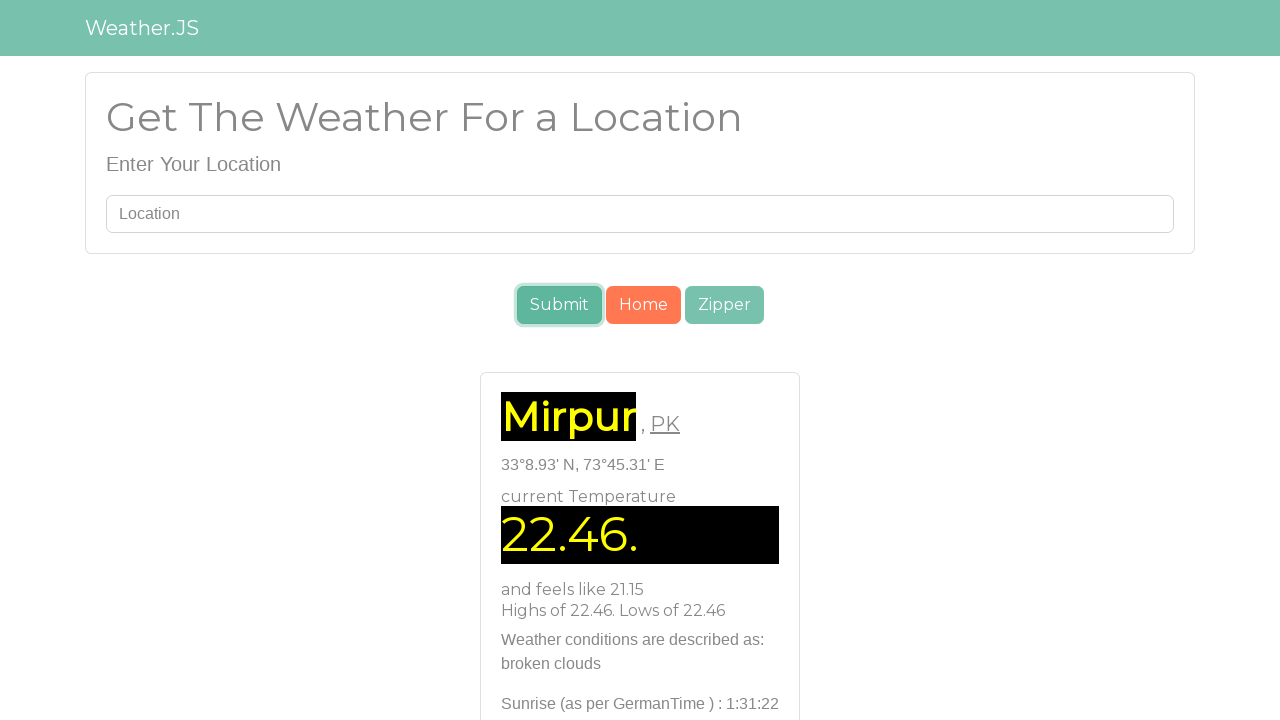